Tests full CRUD workflow for a TodoMVC application including adding todos, editing a todo, marking as completed, clearing completed, canceling an edit, and deleting a todo

Starting URL: http://todomvc4tasj.herokuapp.com/

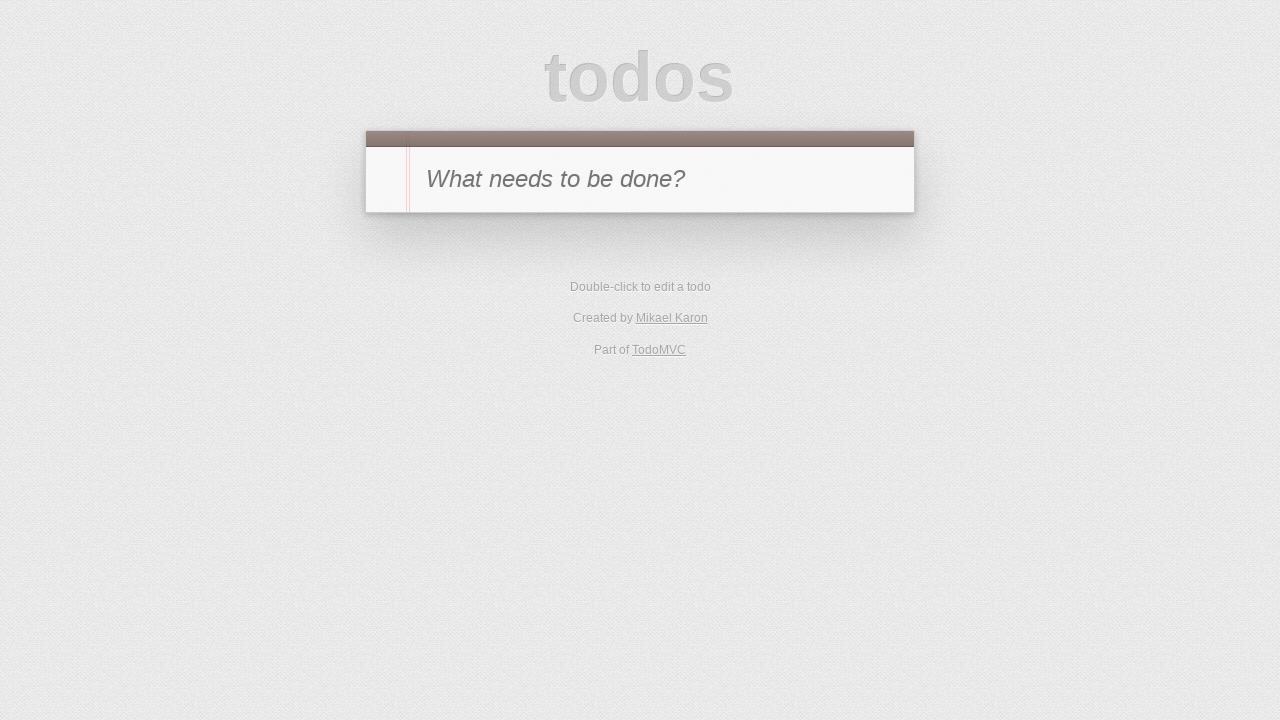

TodoMVC application fully loaded and initialized
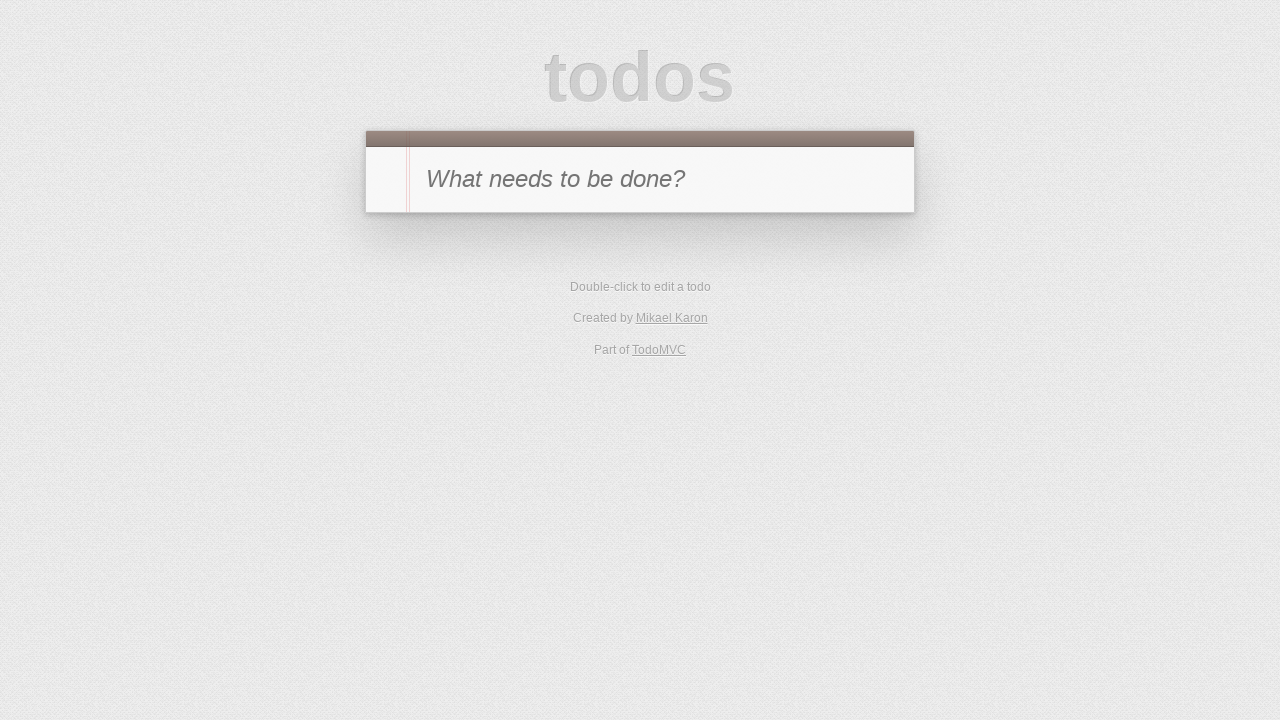

Filled new-todo input with 'a' on #new-todo
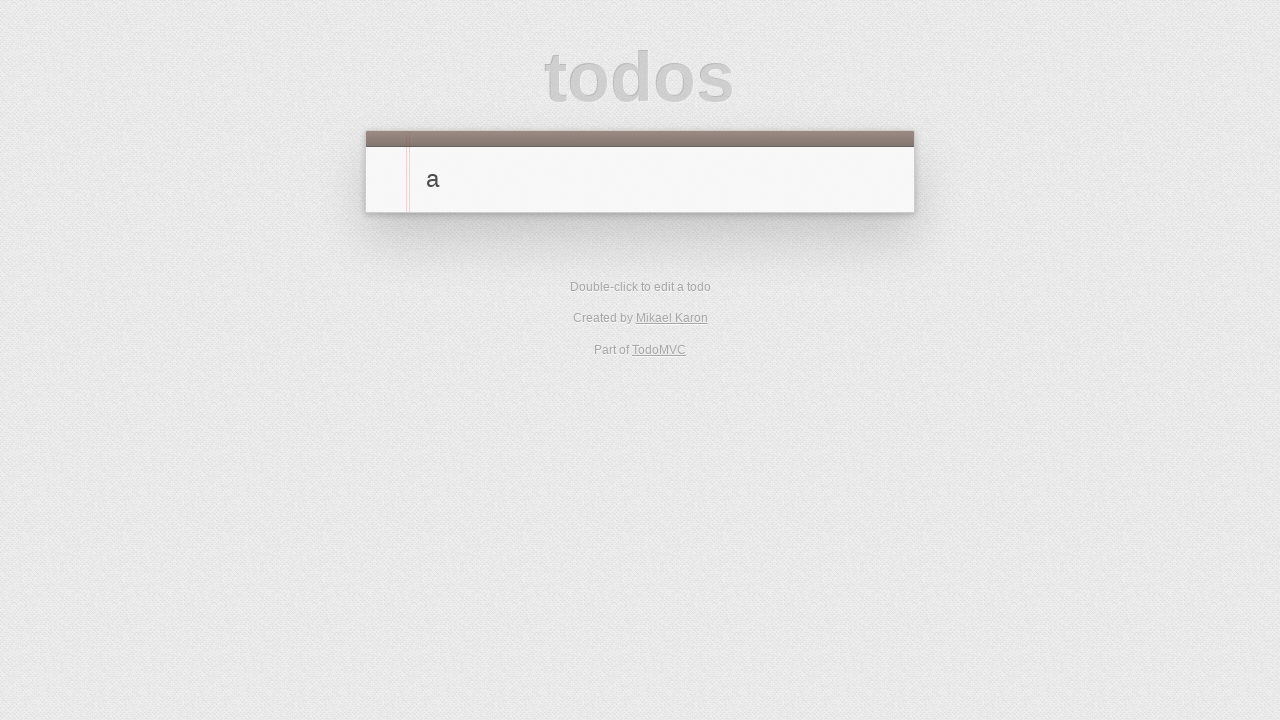

Pressed Enter to add todo 'a' on #new-todo
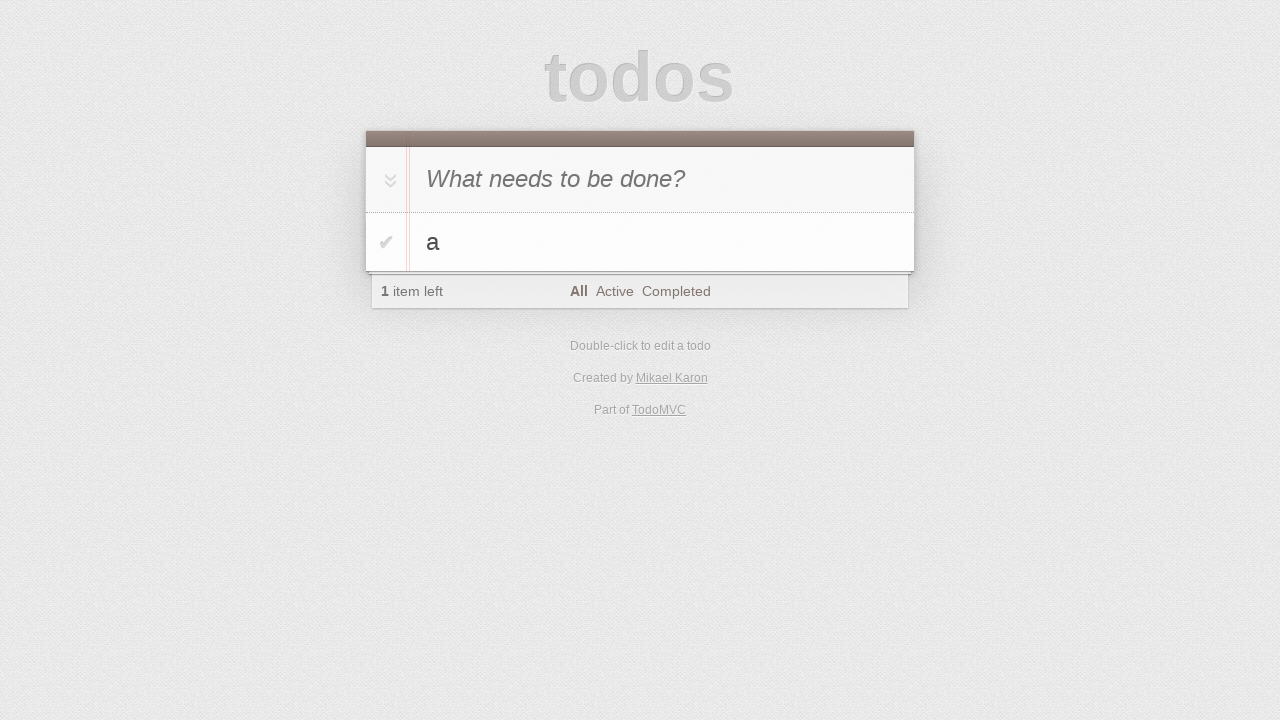

Filled new-todo input with 'b' on #new-todo
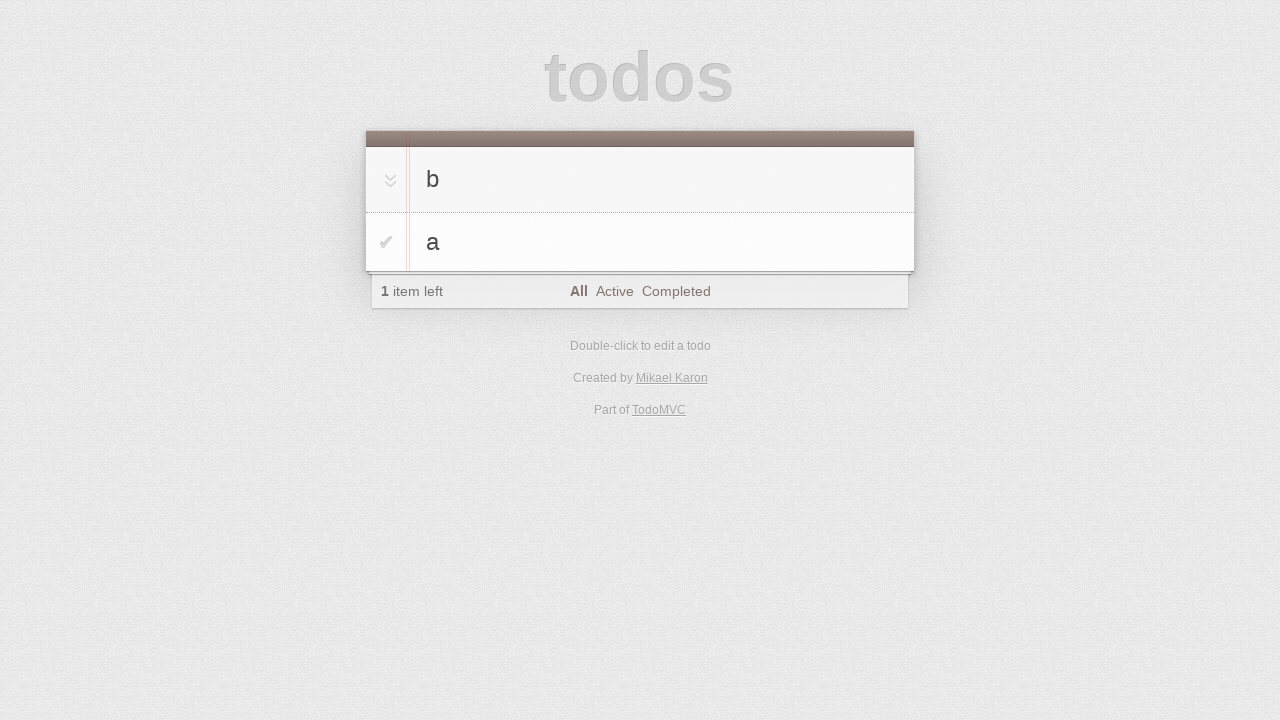

Pressed Enter to add todo 'b' on #new-todo
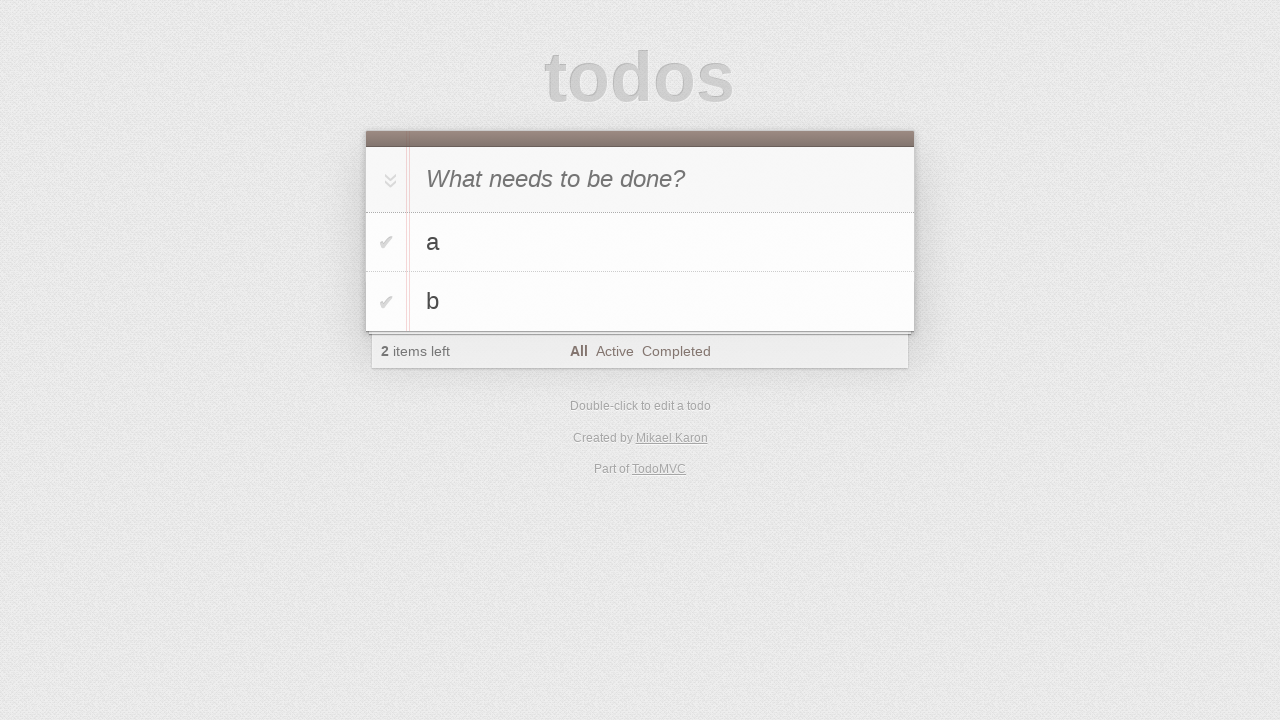

Filled new-todo input with 'c' on #new-todo
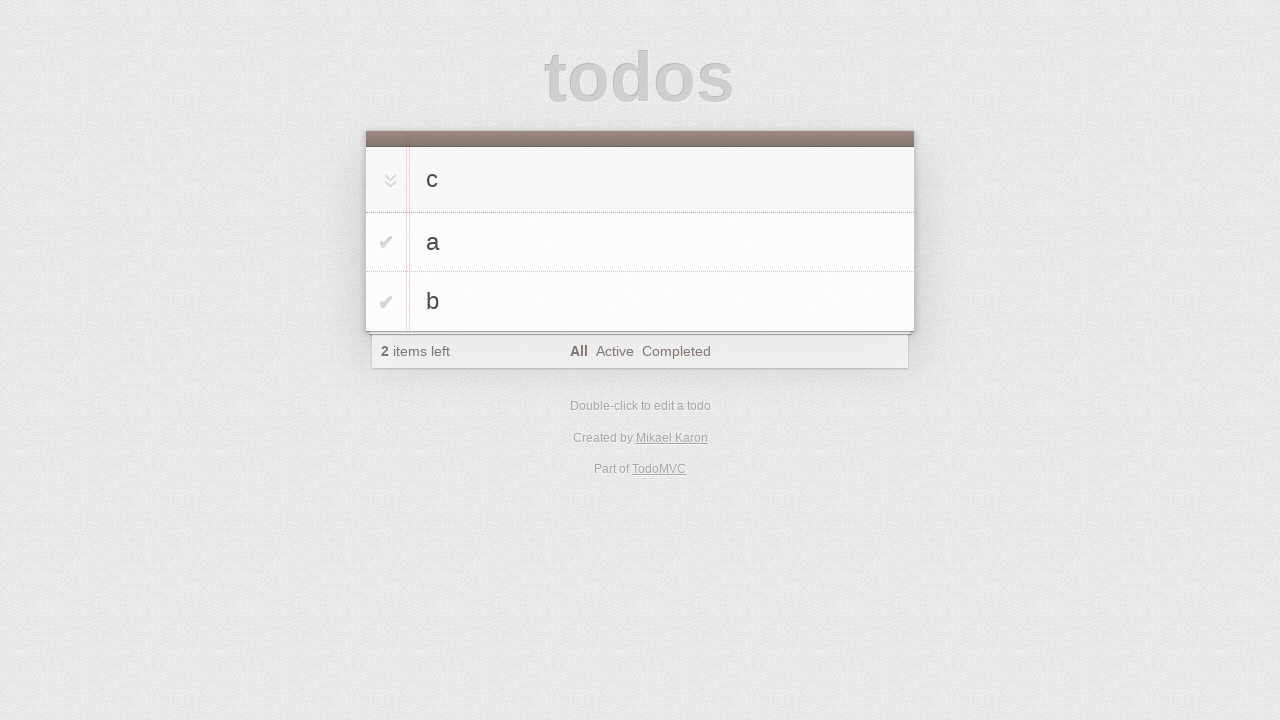

Pressed Enter to add todo 'c' on #new-todo
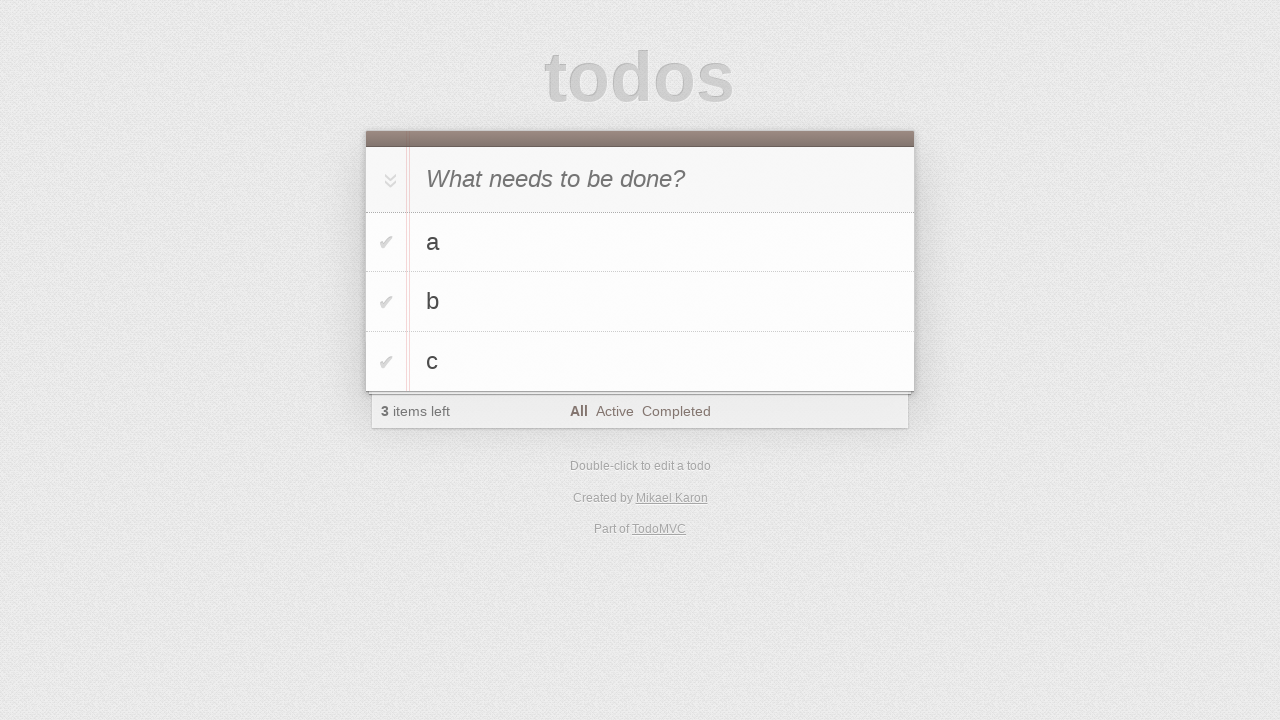

Verified todos are present in the list
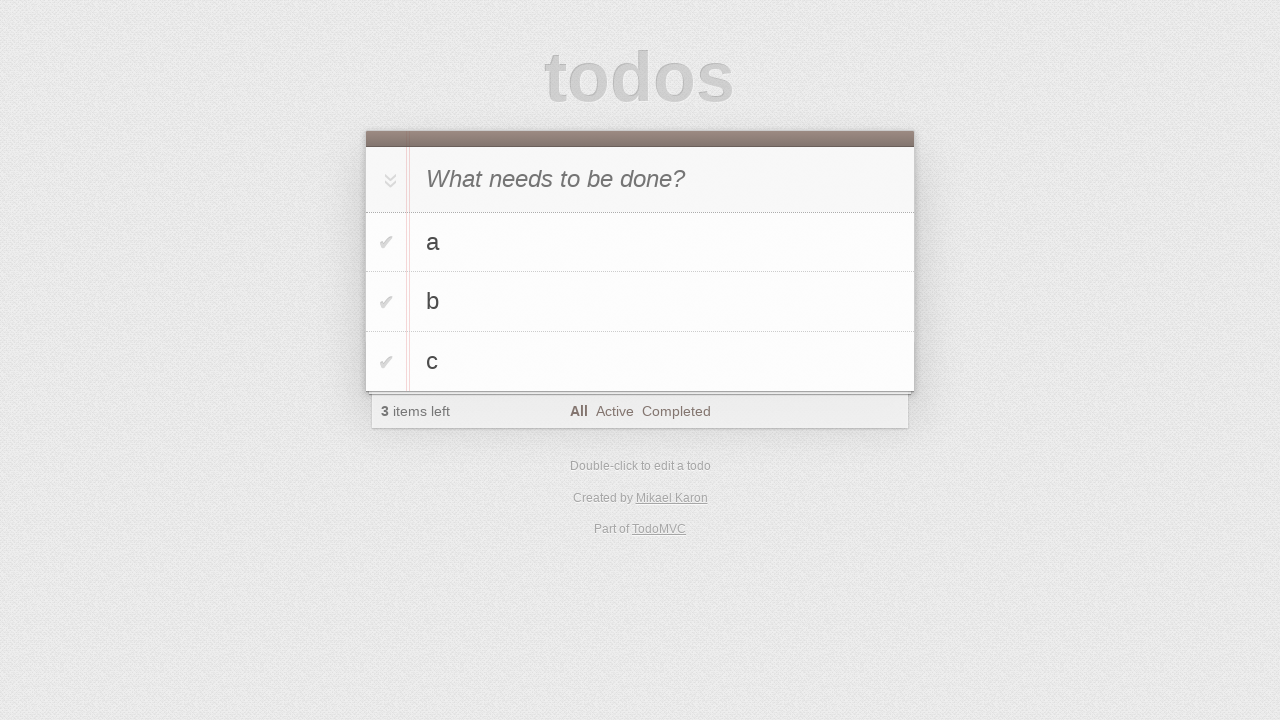

Double-clicked todo 'b' to enter edit mode at (640, 302) on #todo-list>li:has-text('b')
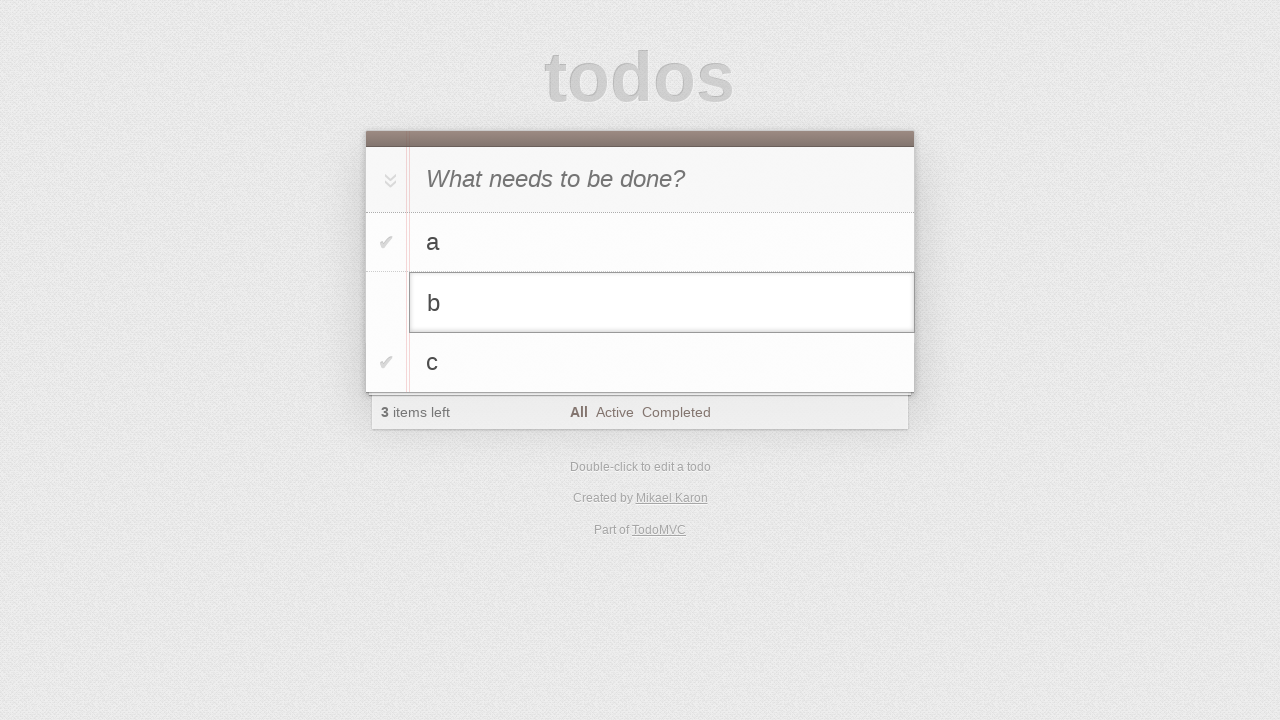

Filled editing input with 'b edited' on #todo-list>li.editing .edit
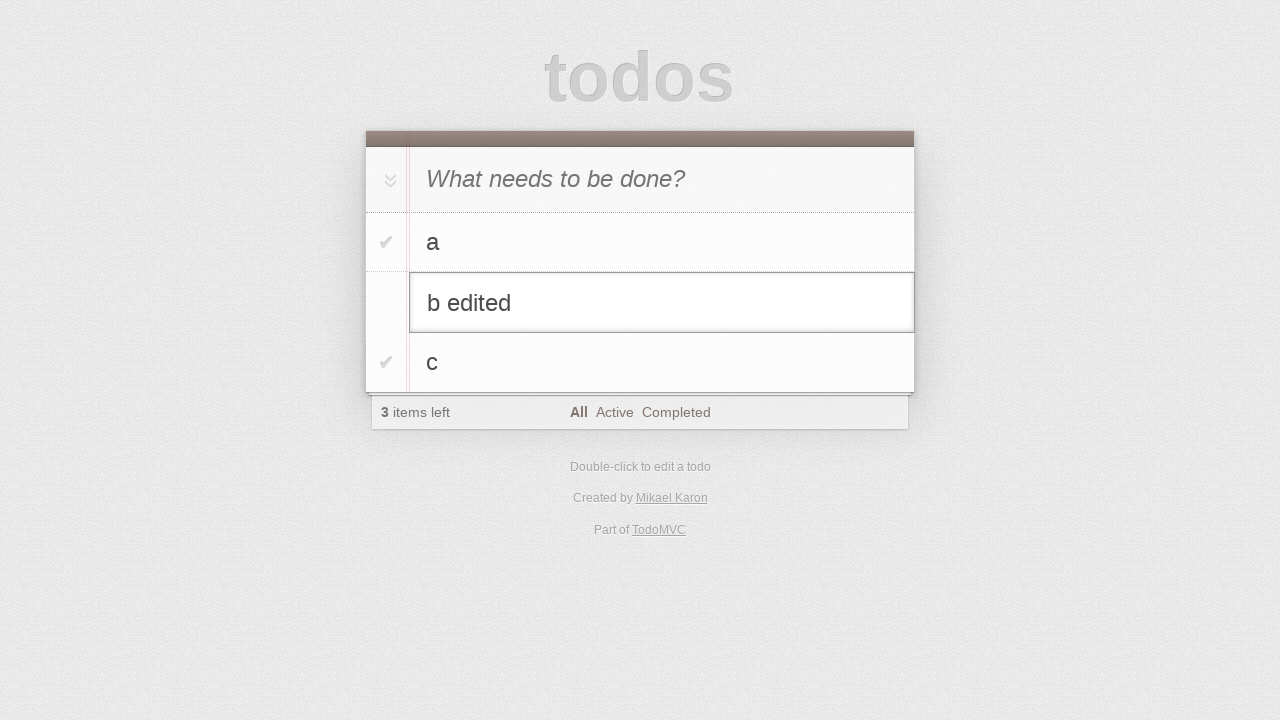

Pressed Enter to confirm edit of todo 'b' to 'b edited' on #todo-list>li.editing .edit
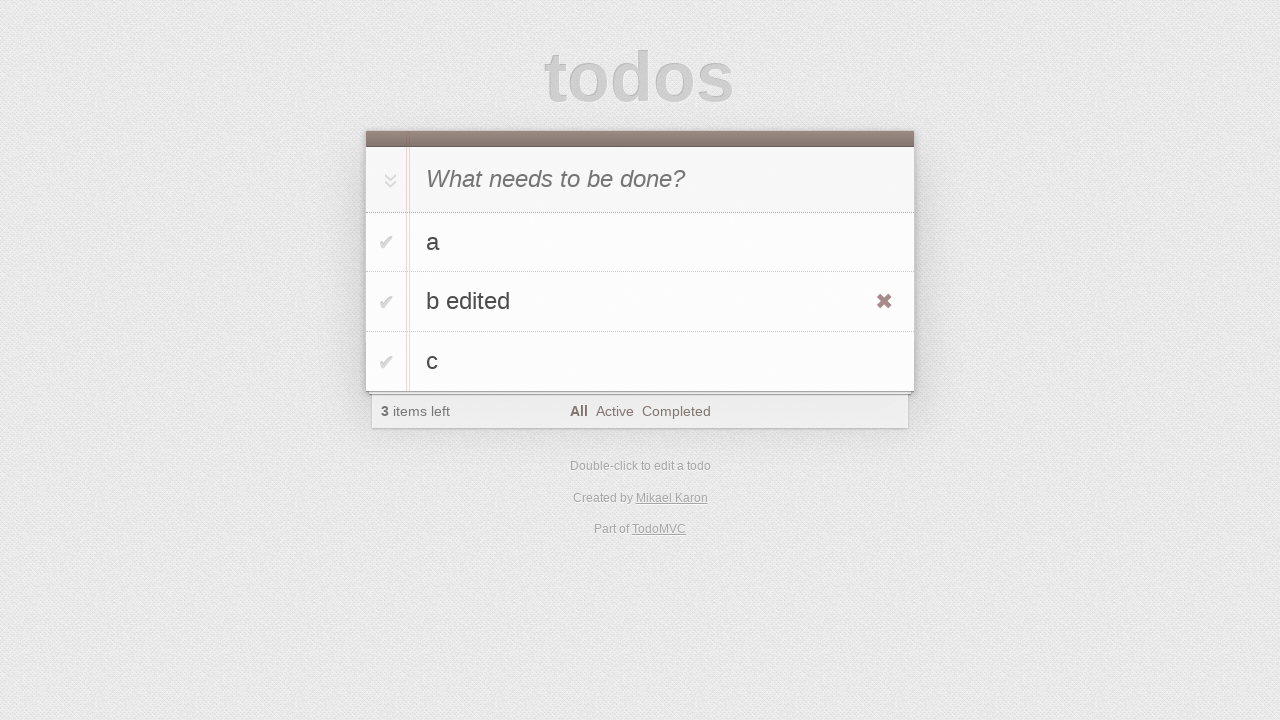

Clicked toggle checkbox to mark 'b edited' as completed at (386, 302) on #todo-list>li:has-text('b edited') .toggle
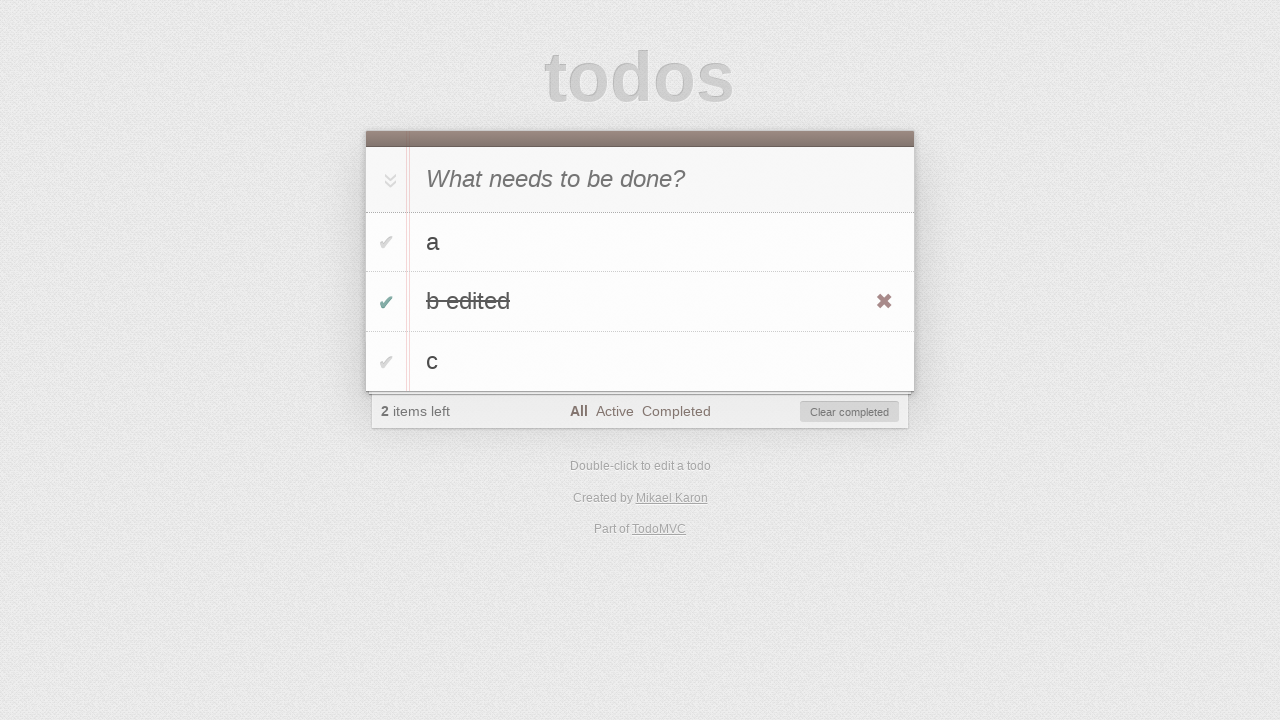

Clicked 'Clear completed' button to remove completed todos at (850, 412) on #clear-completed
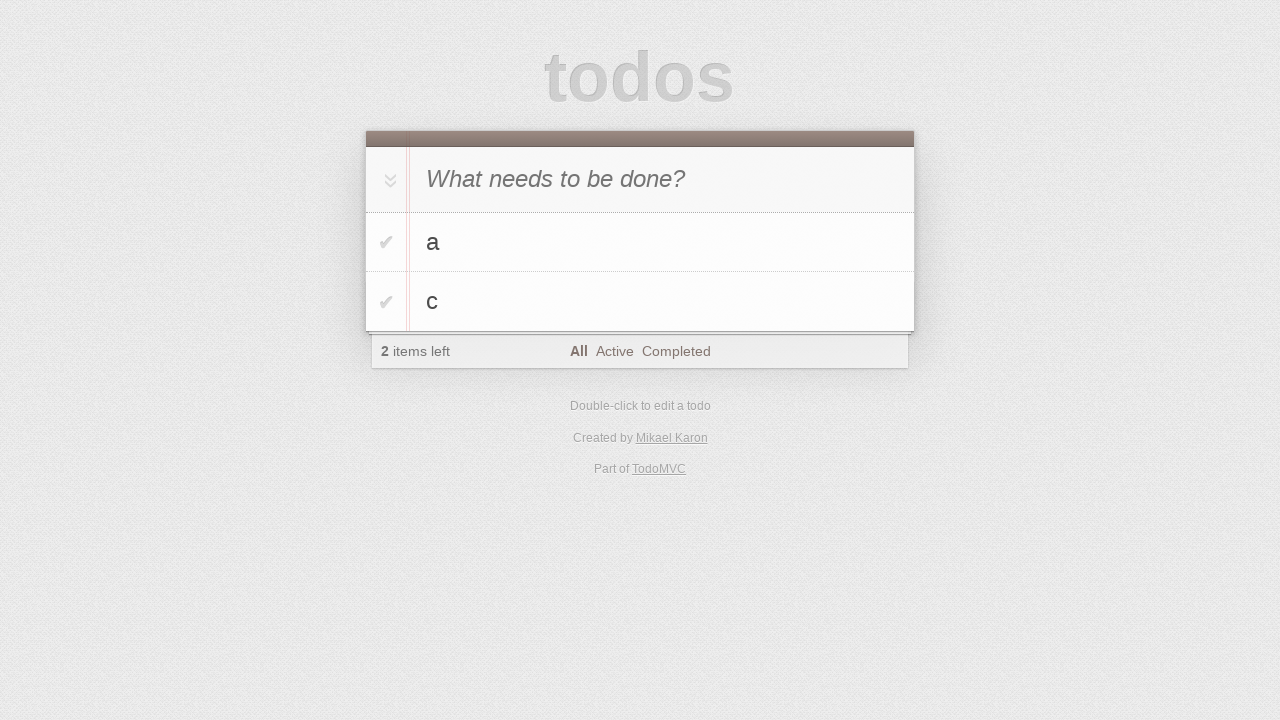

Double-clicked todo 'c' to enter edit mode at (640, 302) on #todo-list>li:has-text('c')
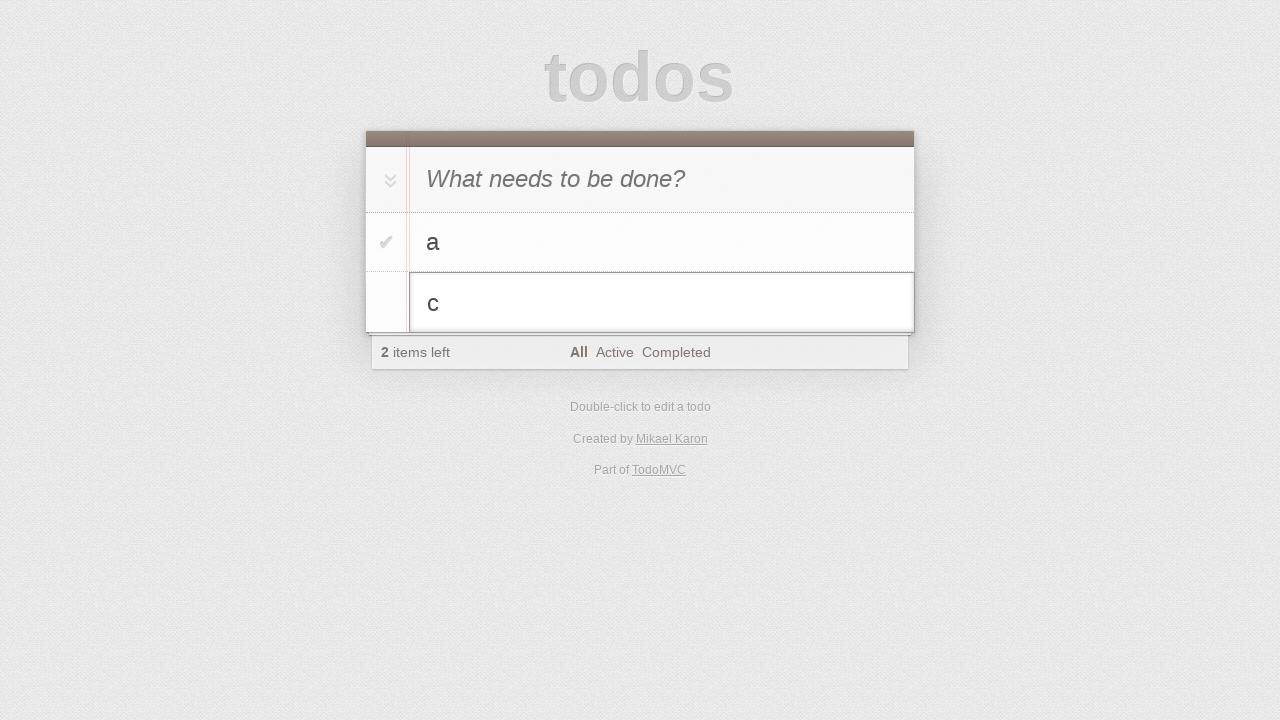

Filled editing input with 'c to be canceled' on #todo-list>li.editing .edit
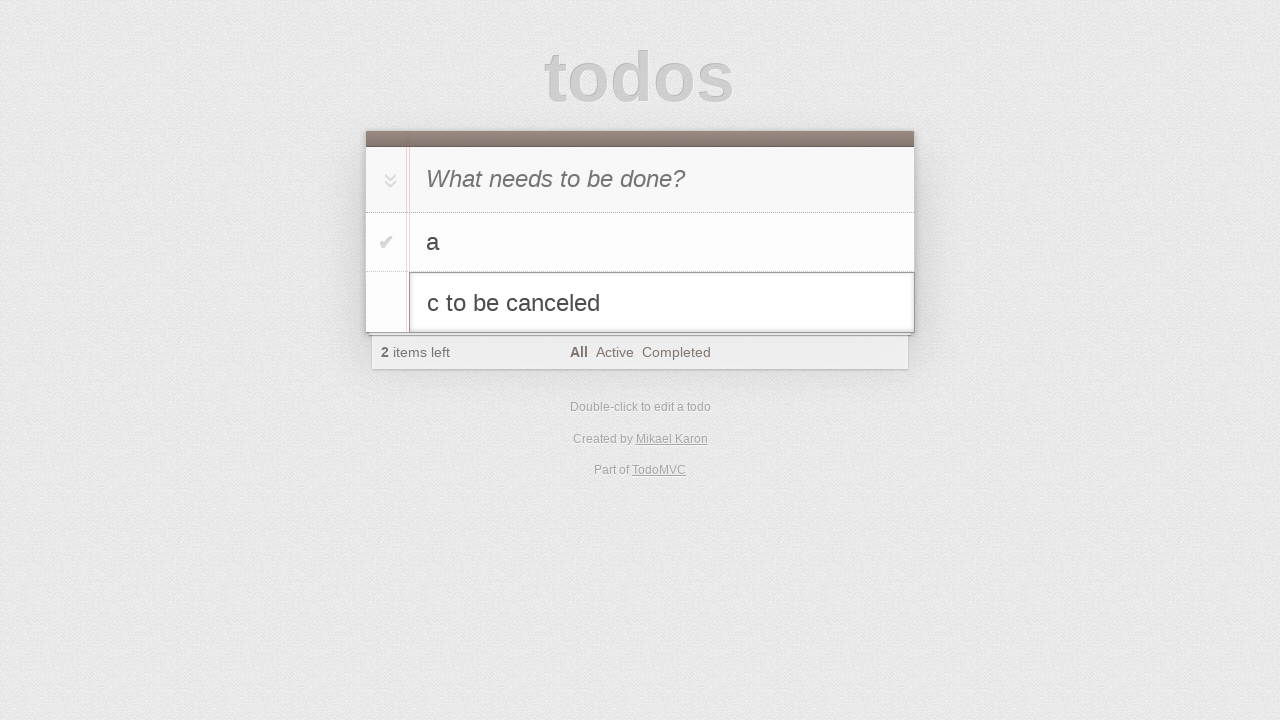

Pressed Escape to cancel edit of todo 'c' on #todo-list>li.editing .edit
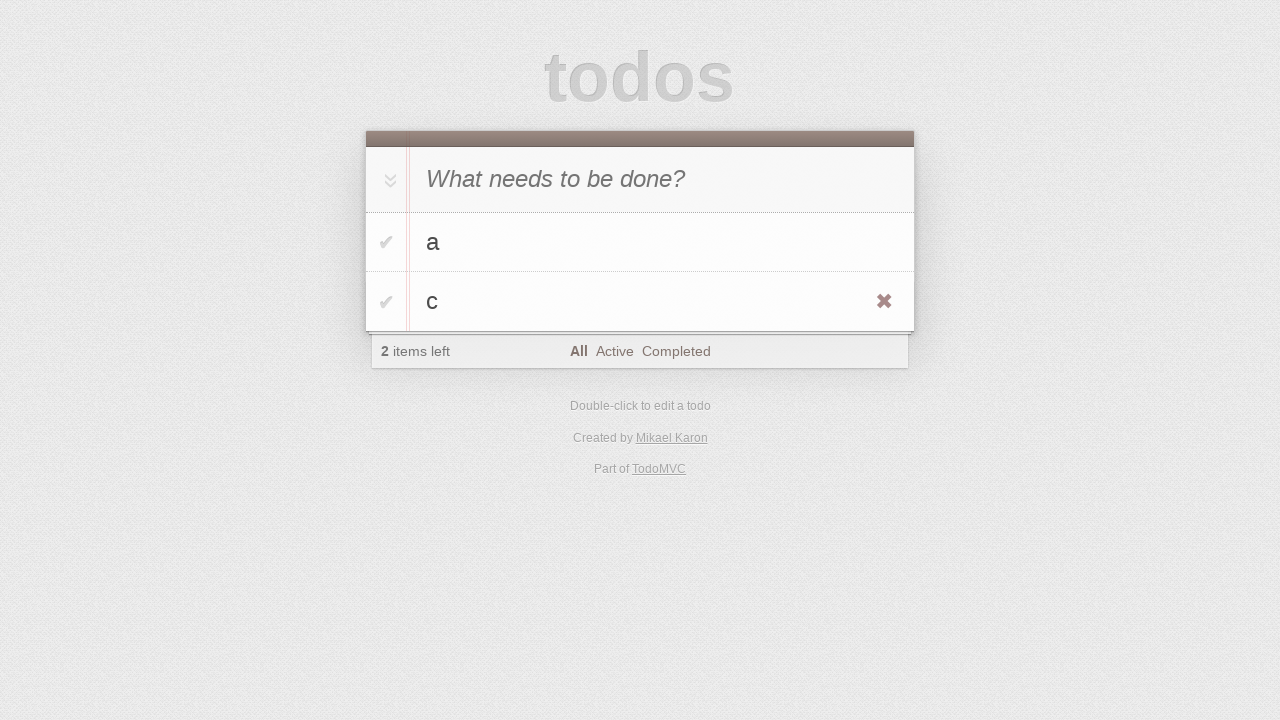

Hovered over todo 'c' to reveal destroy button at (640, 302) on #todo-list>li:has-text('c')
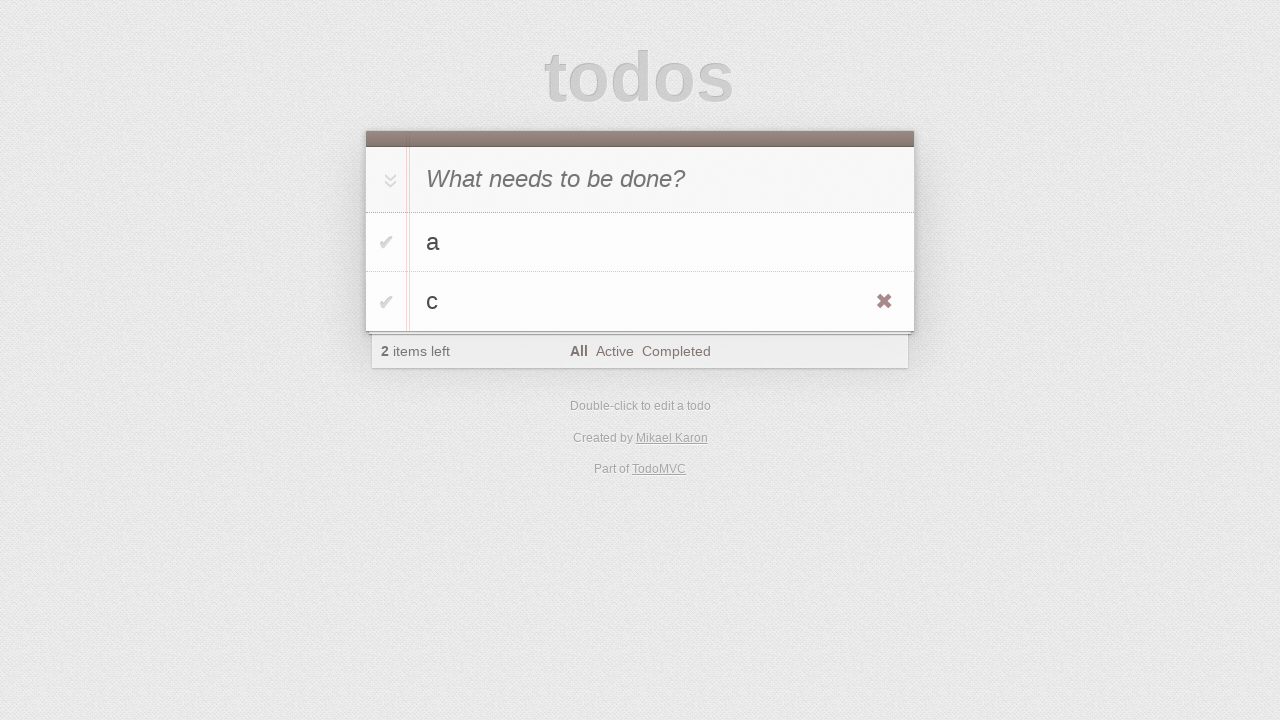

Clicked destroy button to delete todo 'c' at (884, 302) on #todo-list>li:has-text('c') .destroy
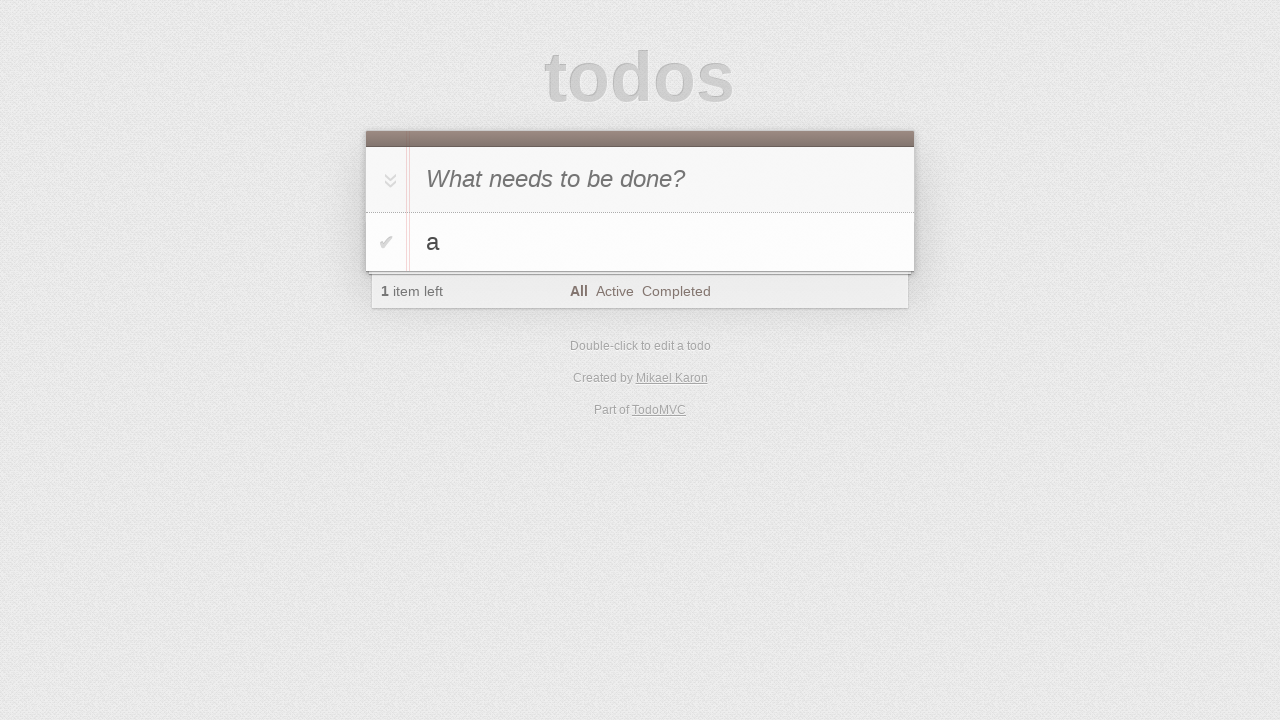

Verified final state: only todo 'a' remains in the list
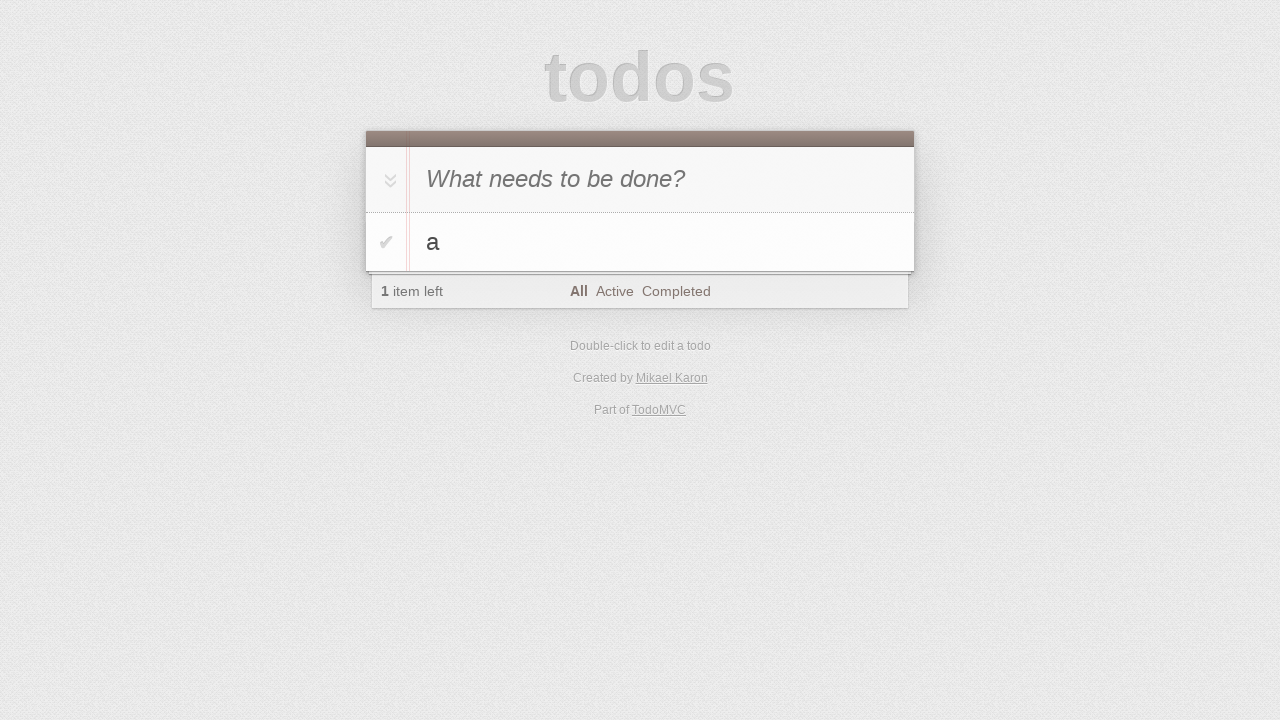

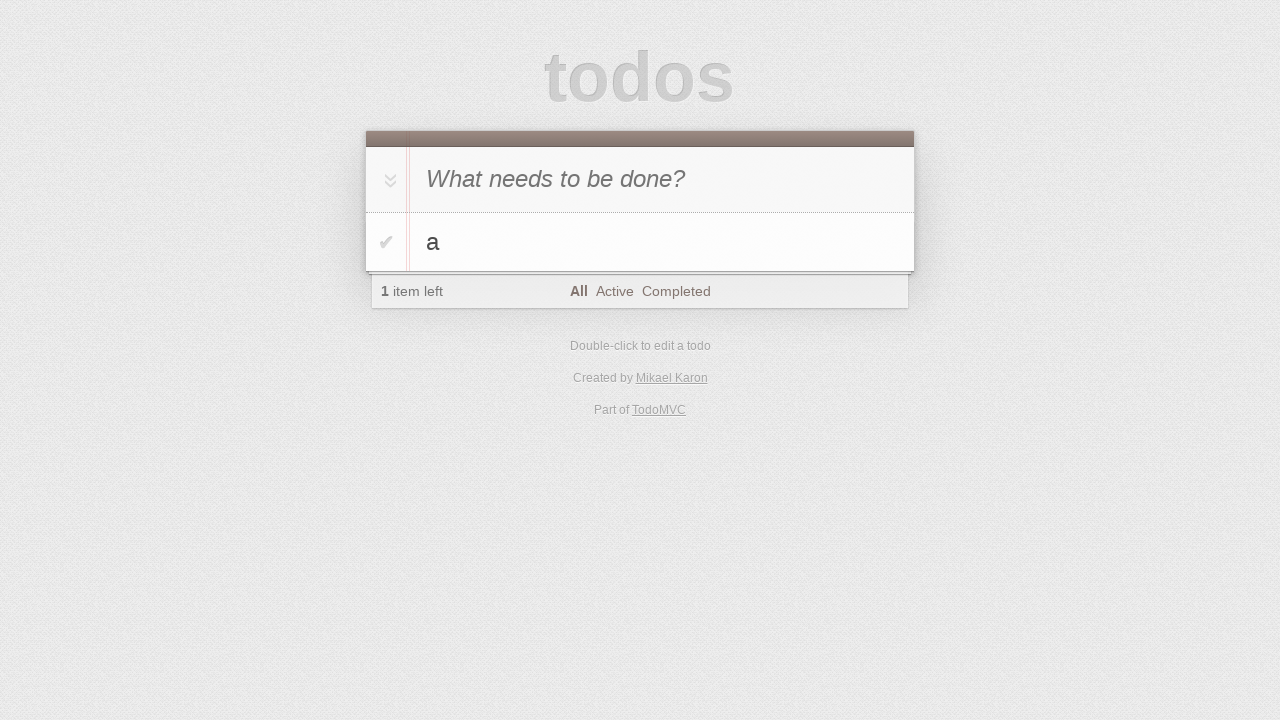